Tests radio button functionality by checking enabled/disabled states and clicking to select radio buttons

Starting URL: https://www.lambdatest.com/selenium-playground/radiobutton-demo

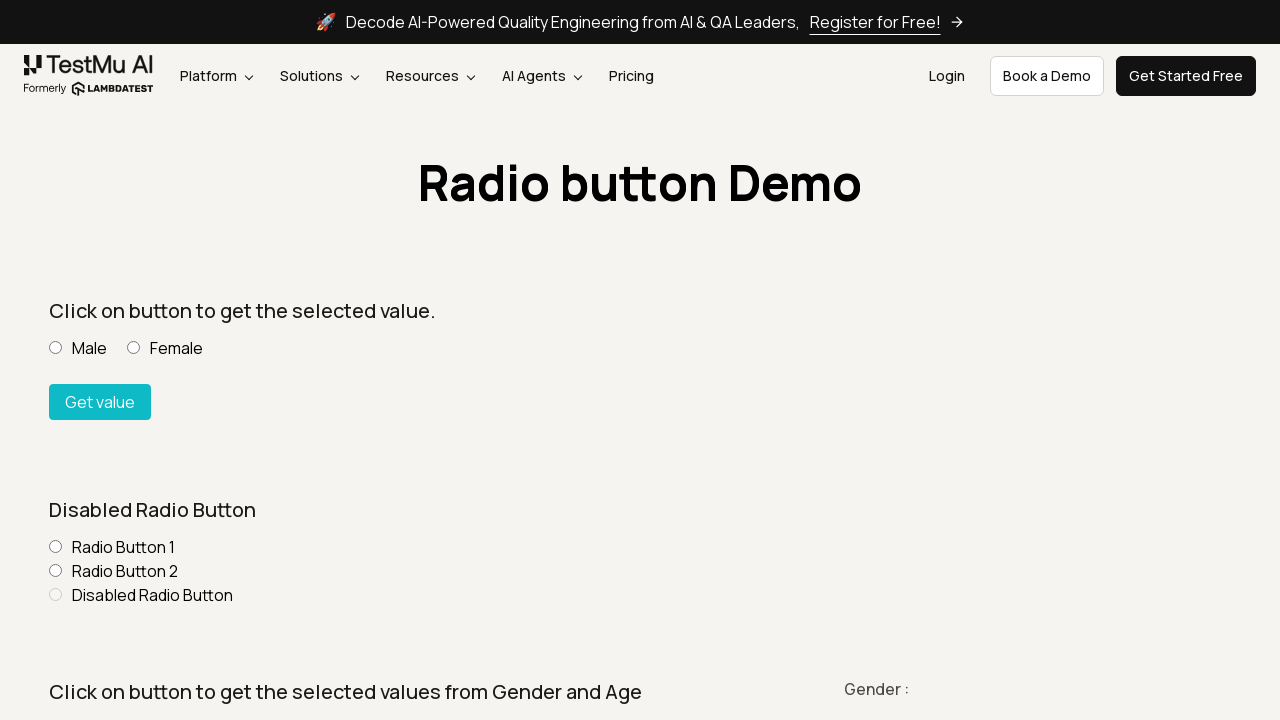

Located Male radio button and checked if it is enabled
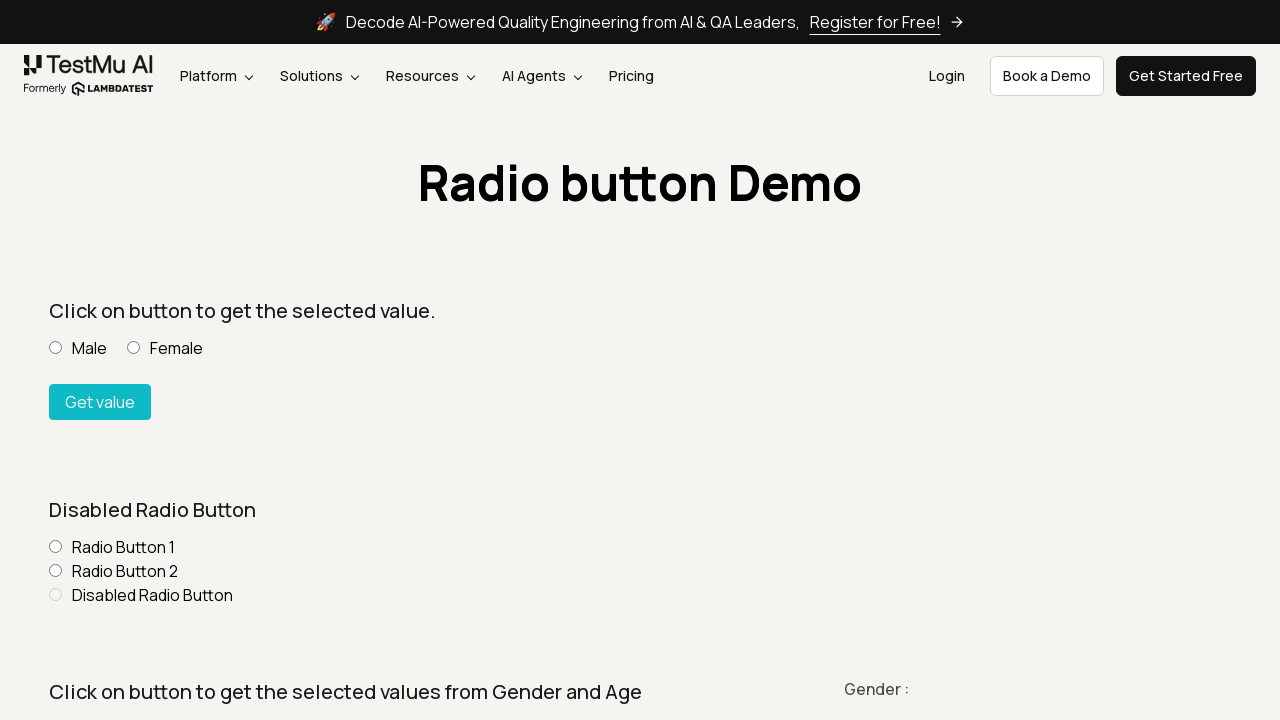

Checked initial state of Male radio button (unchecked)
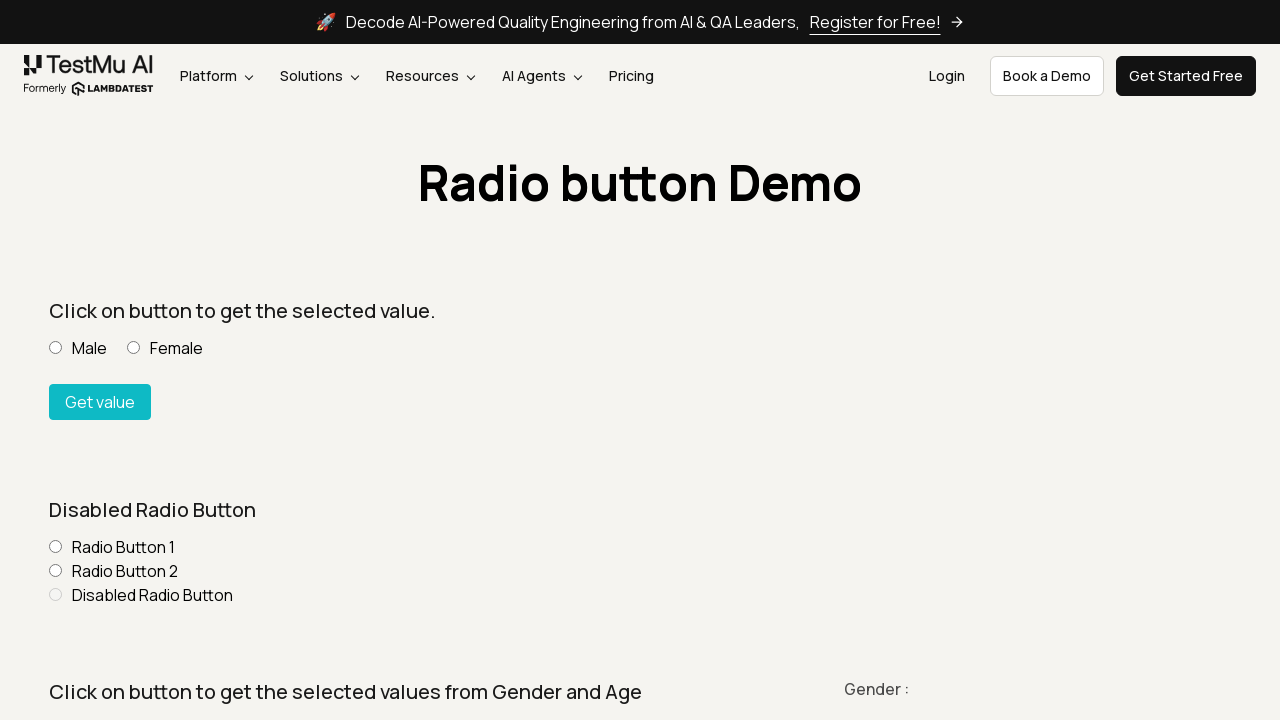

Clicked Male radio button to select it at (56, 348) on xpath=//input[@value='Male' and @name='optradio']
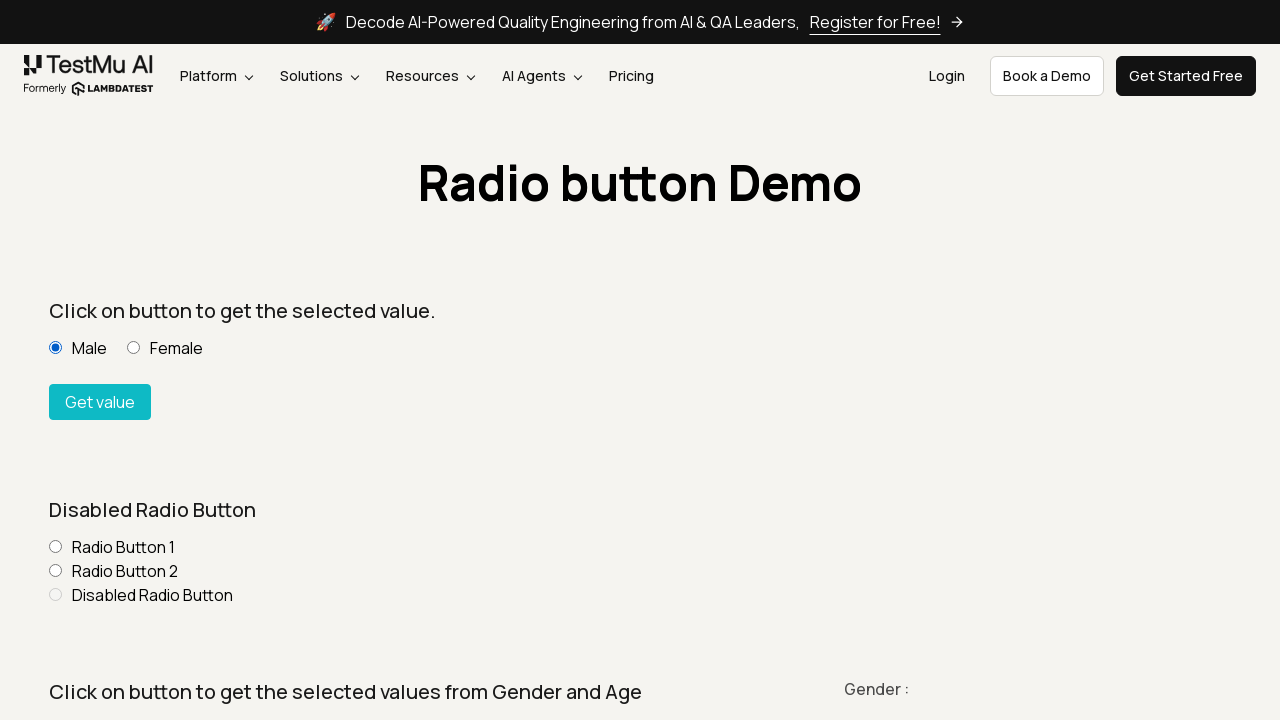

Verified Male radio button is now checked after clicking
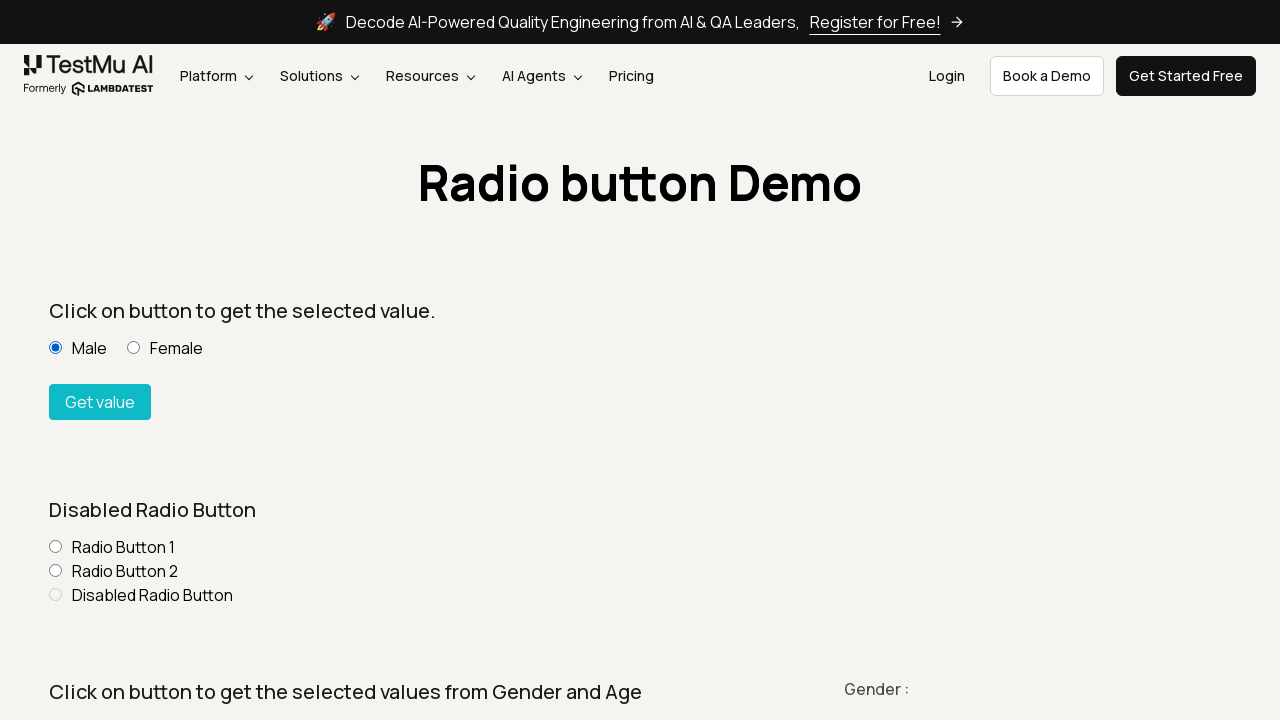

Located RadioButton3 and checked if it is enabled (disabled state)
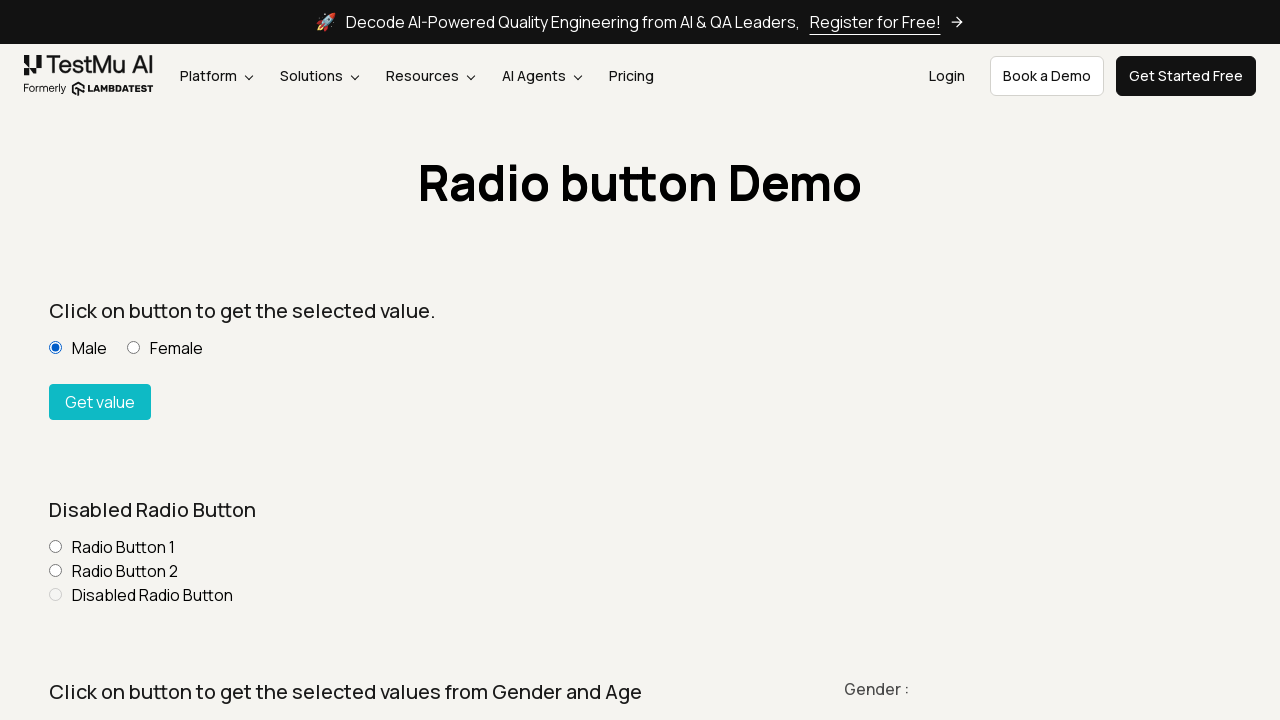

Checked if disabled RadioButton3 is in checked state
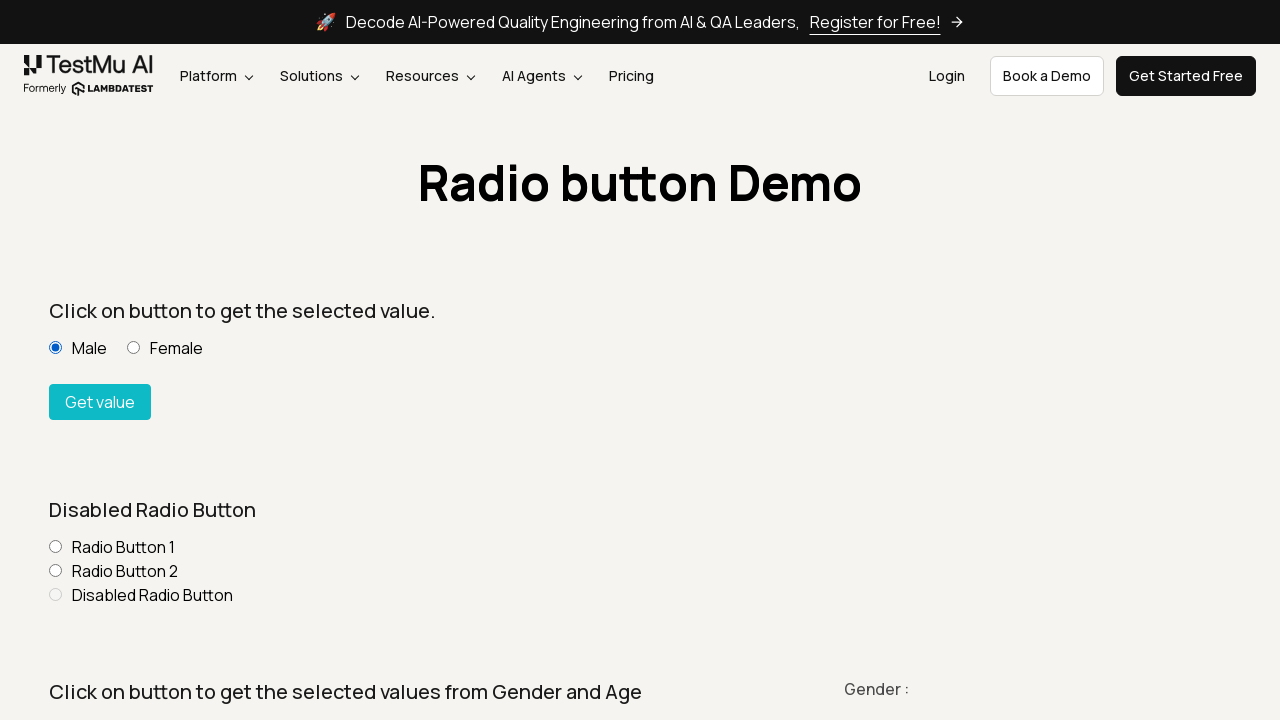

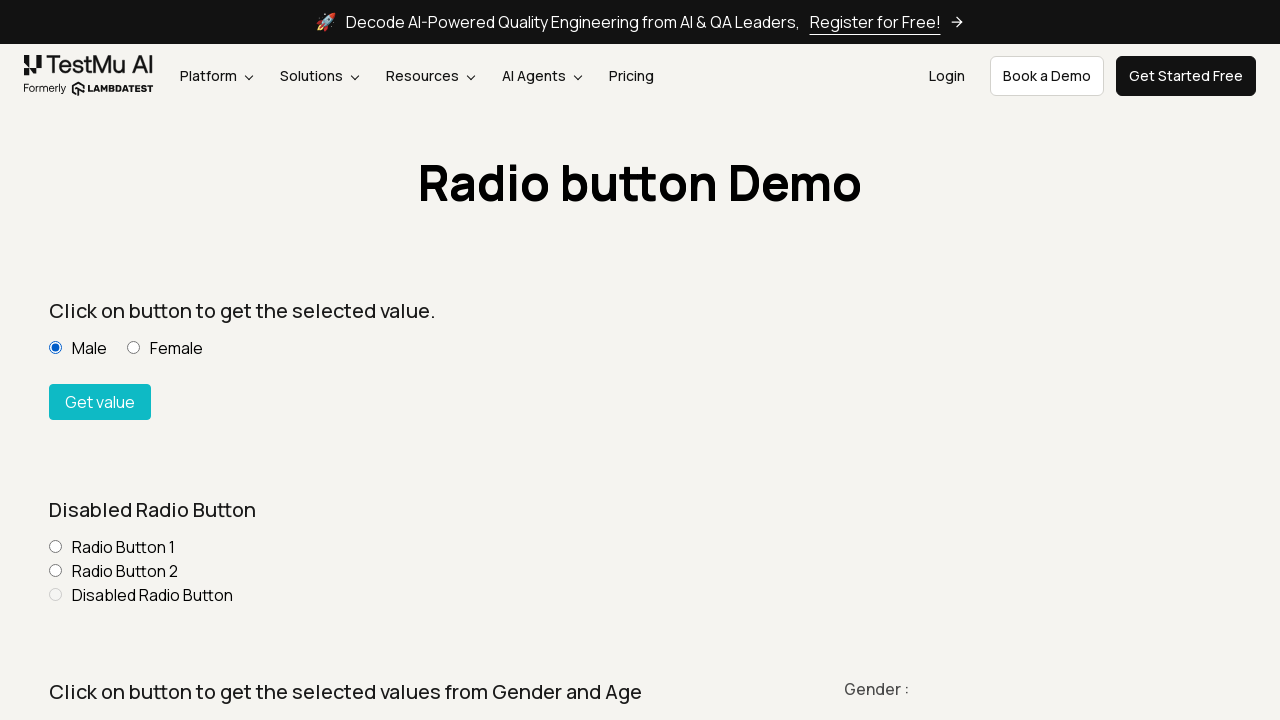